Tests that other controls (checkbox, label) are hidden when editing a todo item

Starting URL: https://demo.playwright.dev/todomvc

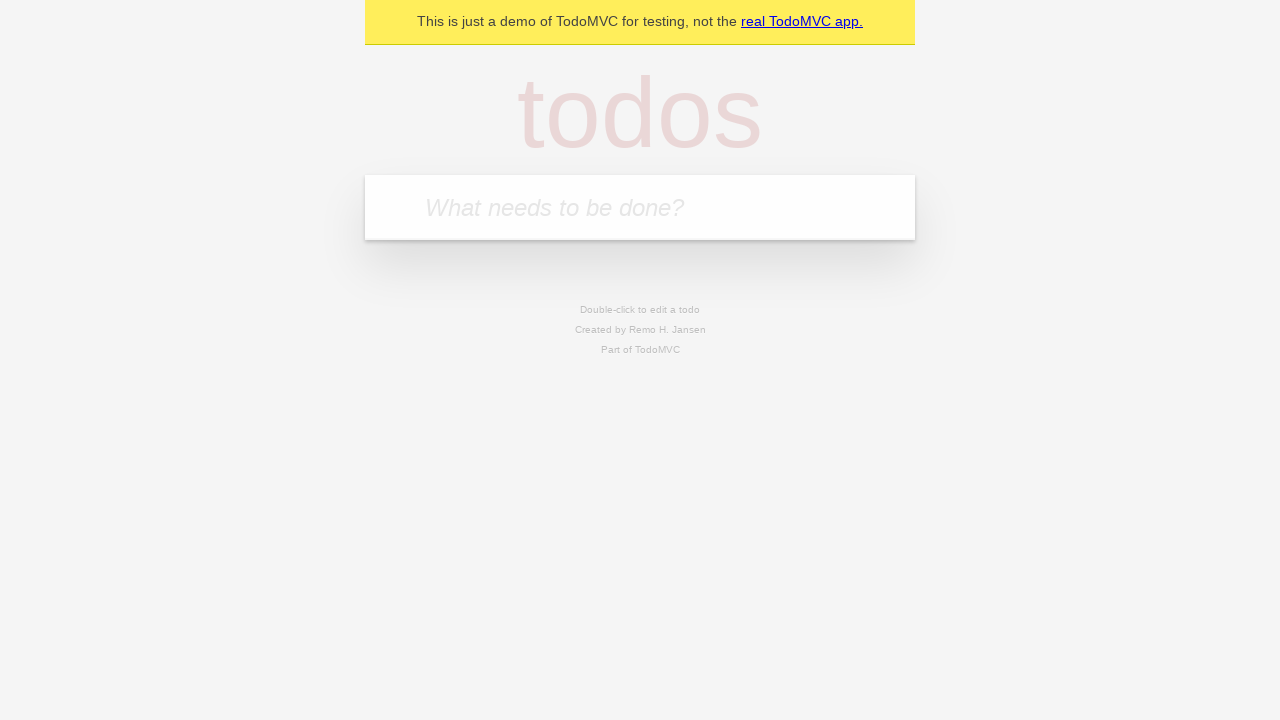

Filled new todo input with 'buy some cheese' on internal:attr=[placeholder="What needs to be done?"i]
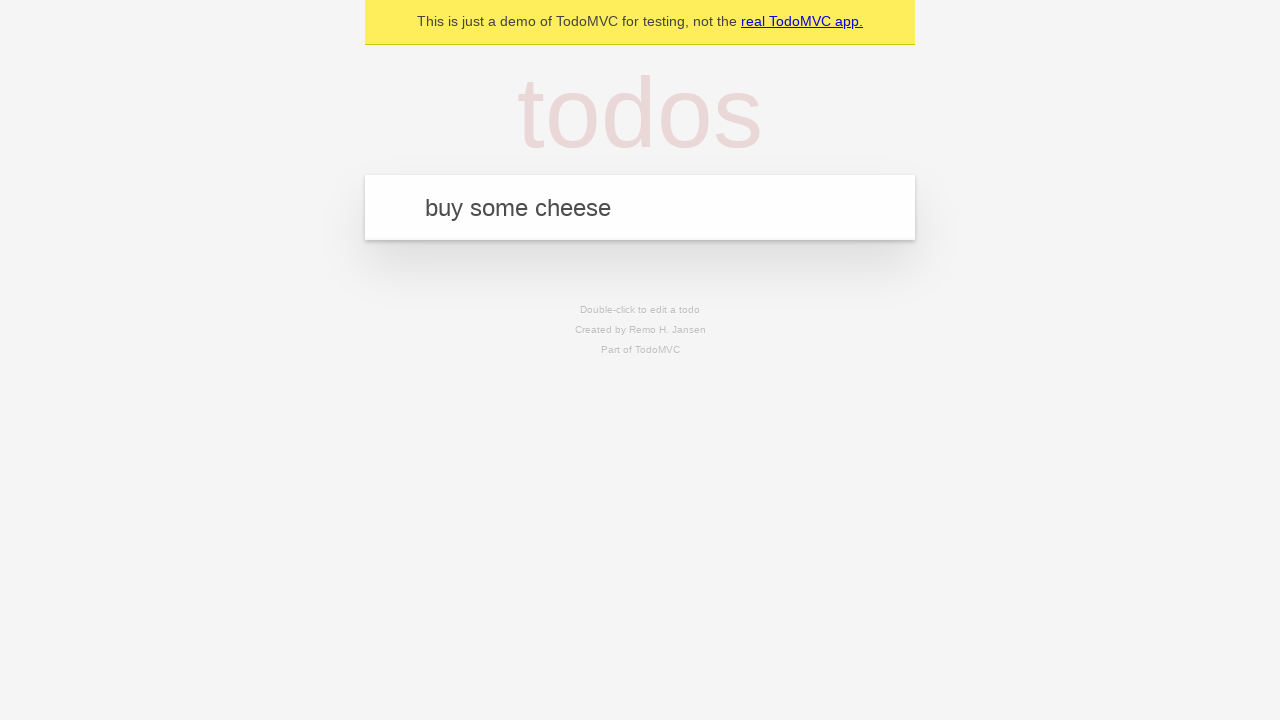

Pressed Enter to create todo 'buy some cheese' on internal:attr=[placeholder="What needs to be done?"i]
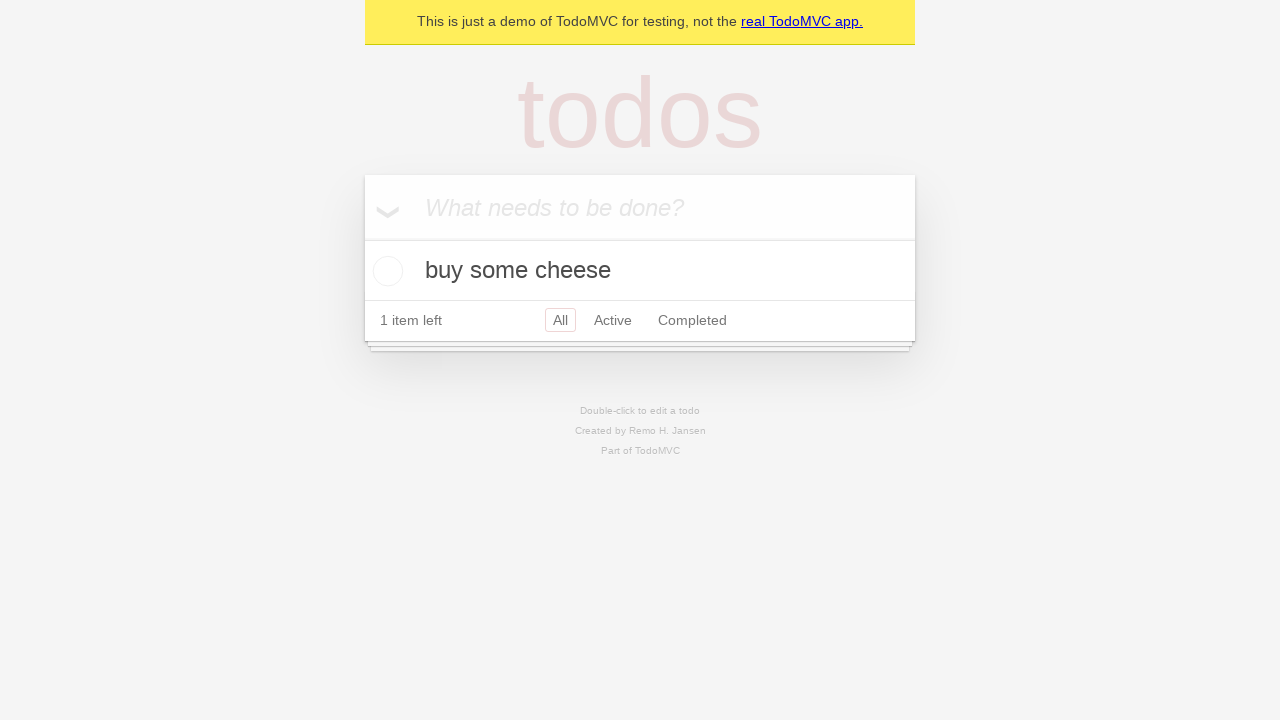

Filled new todo input with 'feed the cat' on internal:attr=[placeholder="What needs to be done?"i]
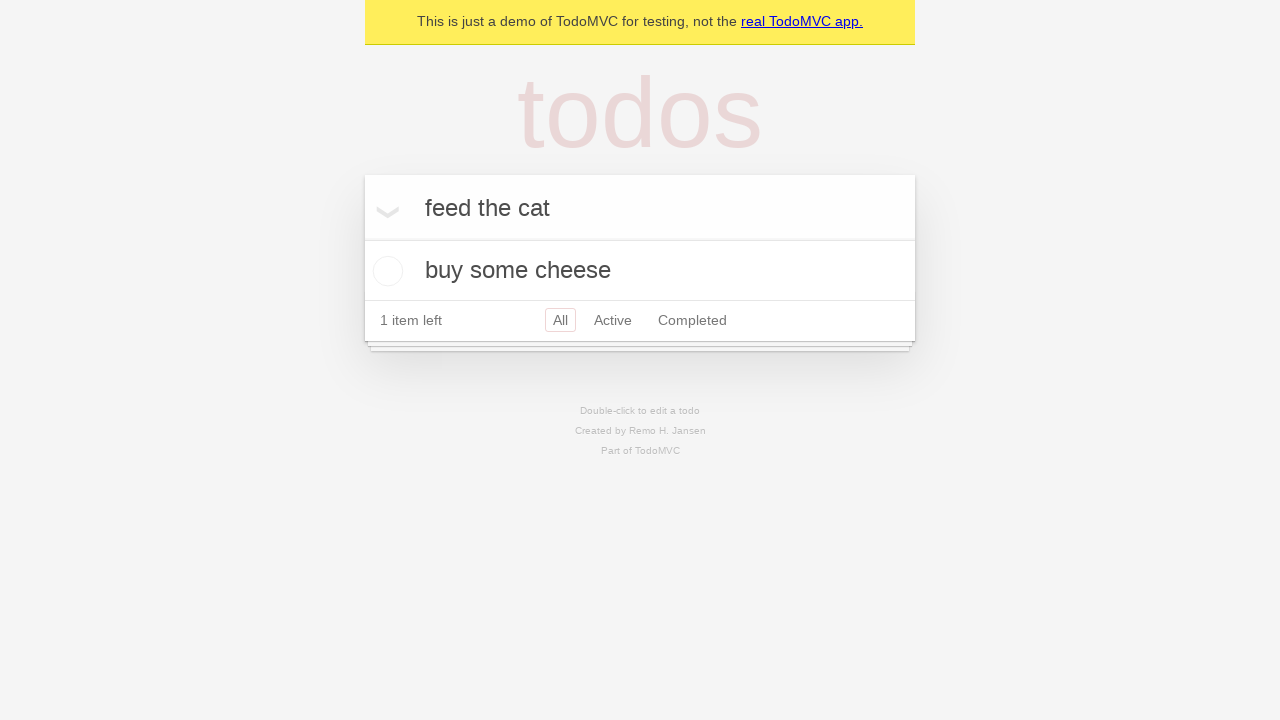

Pressed Enter to create todo 'feed the cat' on internal:attr=[placeholder="What needs to be done?"i]
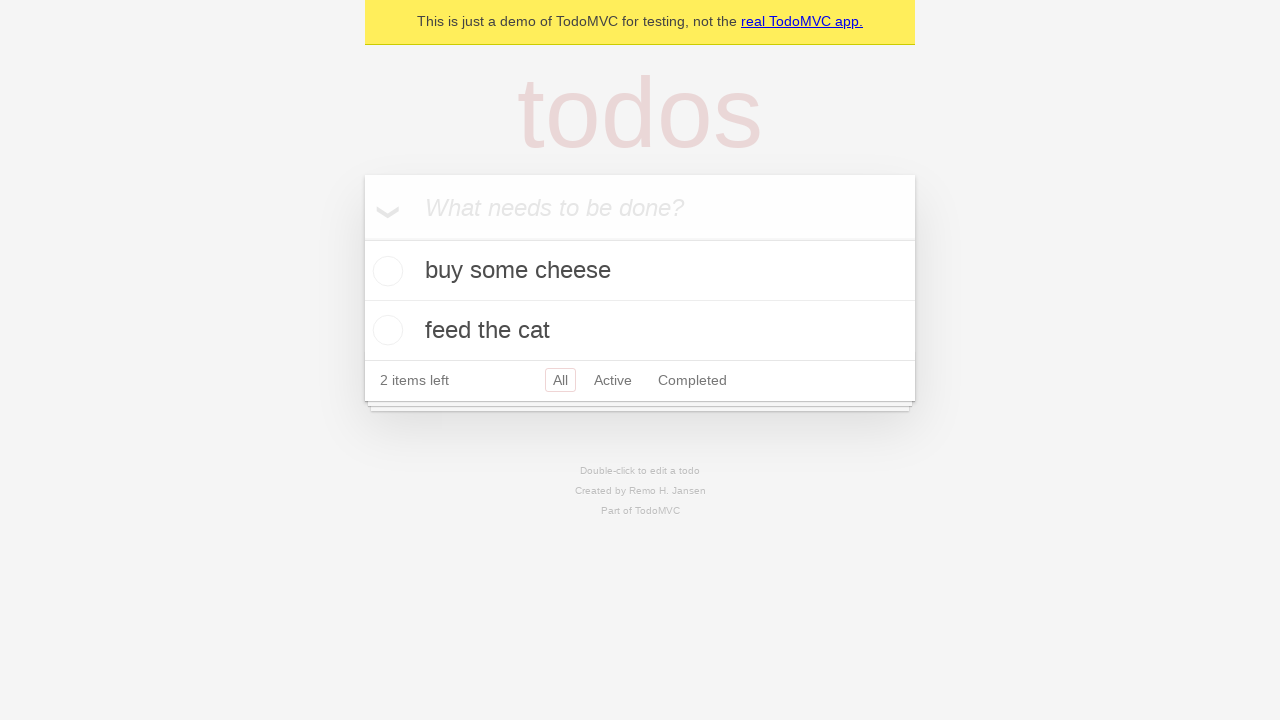

Filled new todo input with 'book a doctors appointment' on internal:attr=[placeholder="What needs to be done?"i]
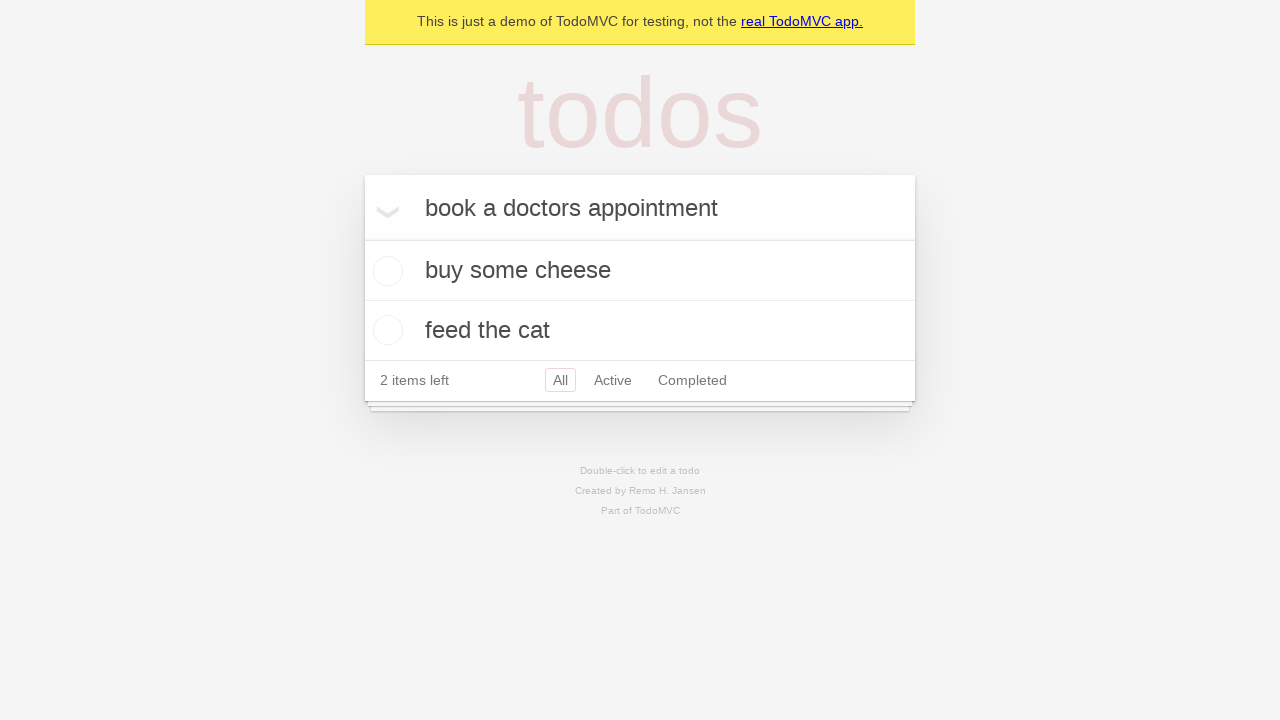

Pressed Enter to create todo 'book a doctors appointment' on internal:attr=[placeholder="What needs to be done?"i]
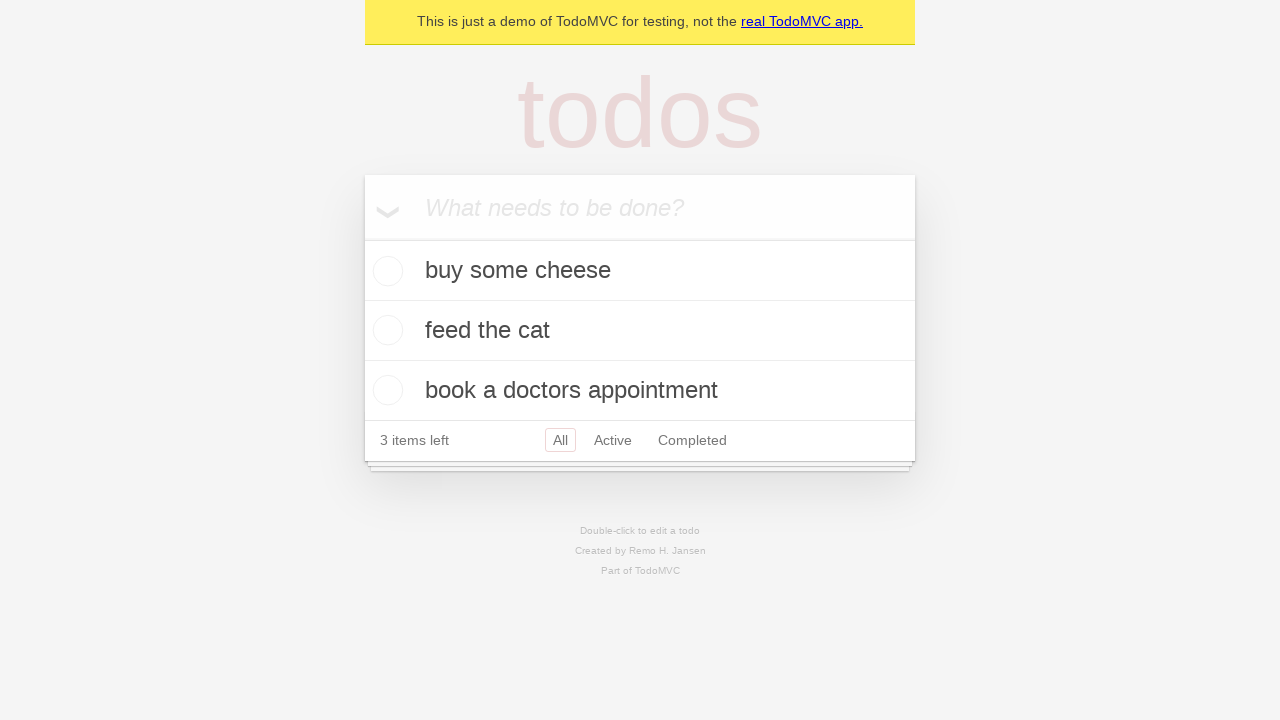

Waited for third todo item to load
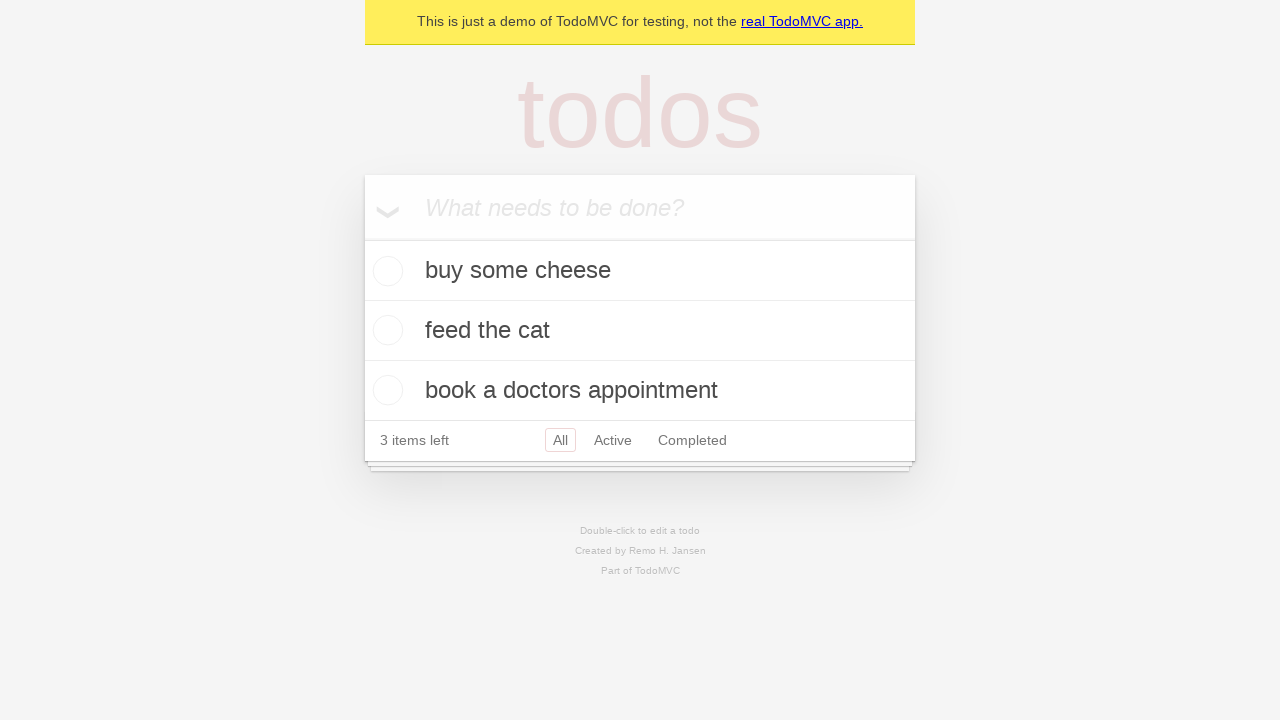

Double-clicked second todo item to enter edit mode at (640, 331) on [data-testid='todo-item'] >> nth=1
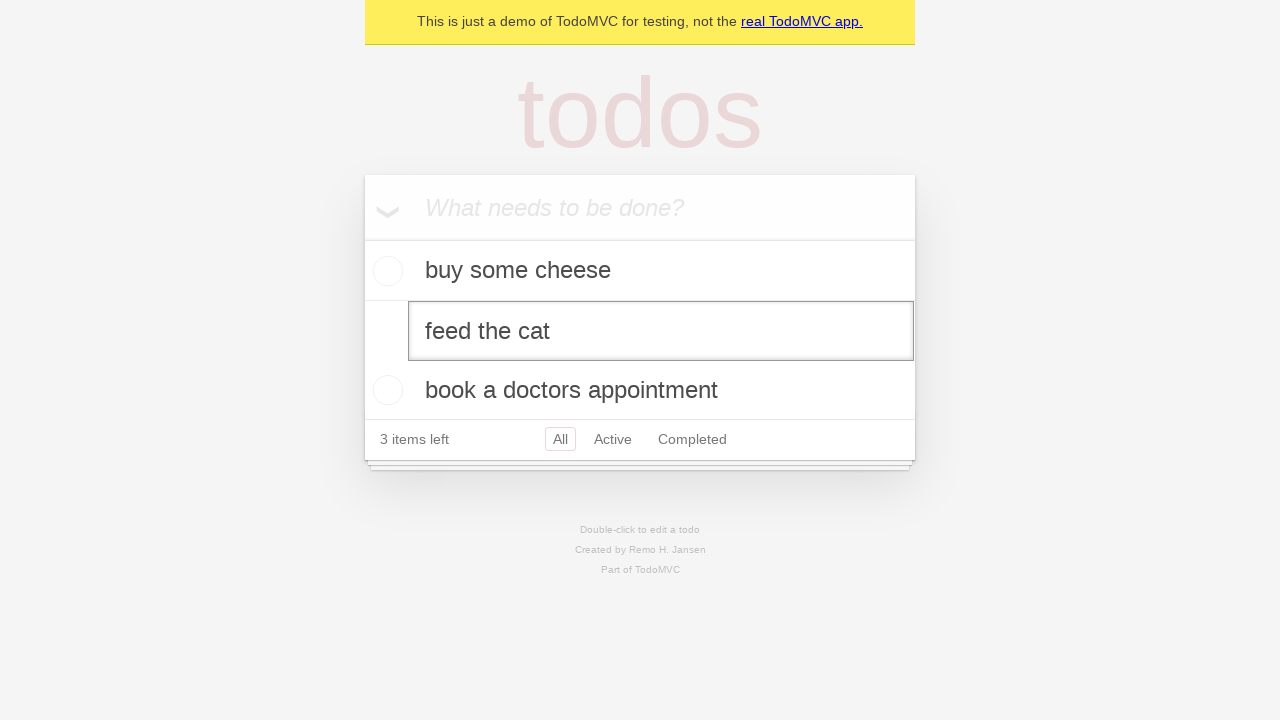

Edit textbox appeared - todo item is now in edit mode
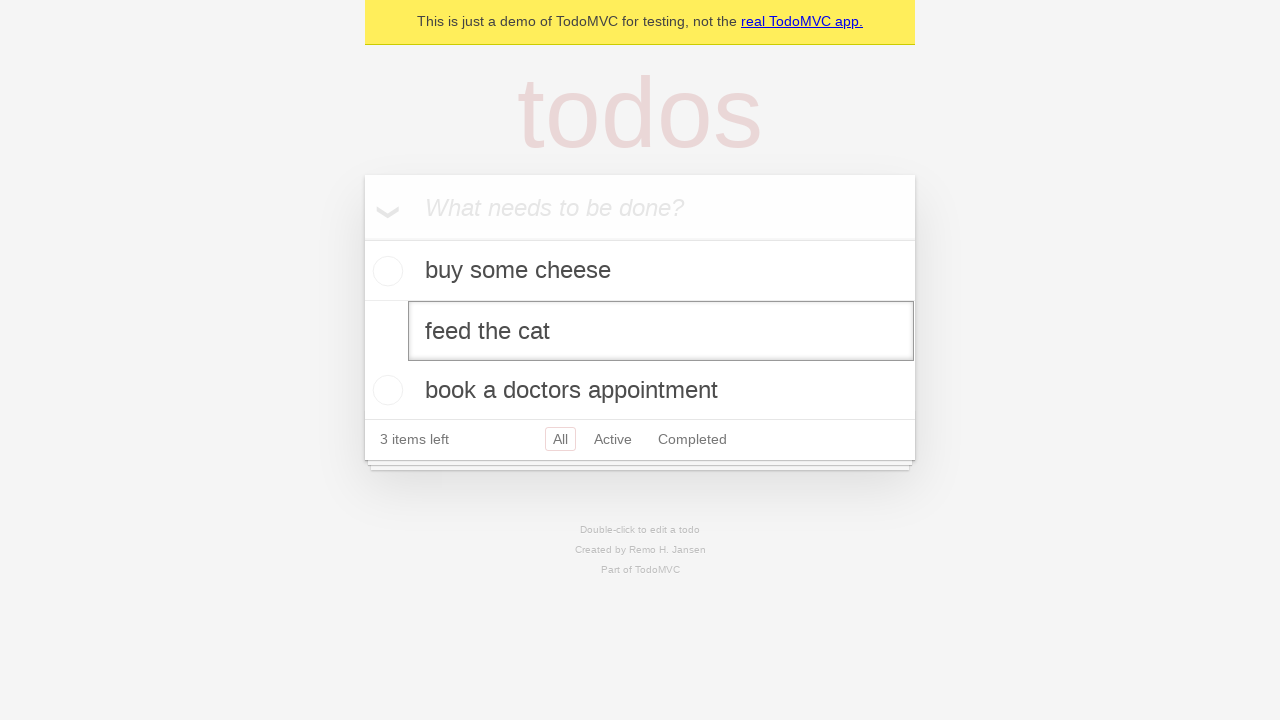

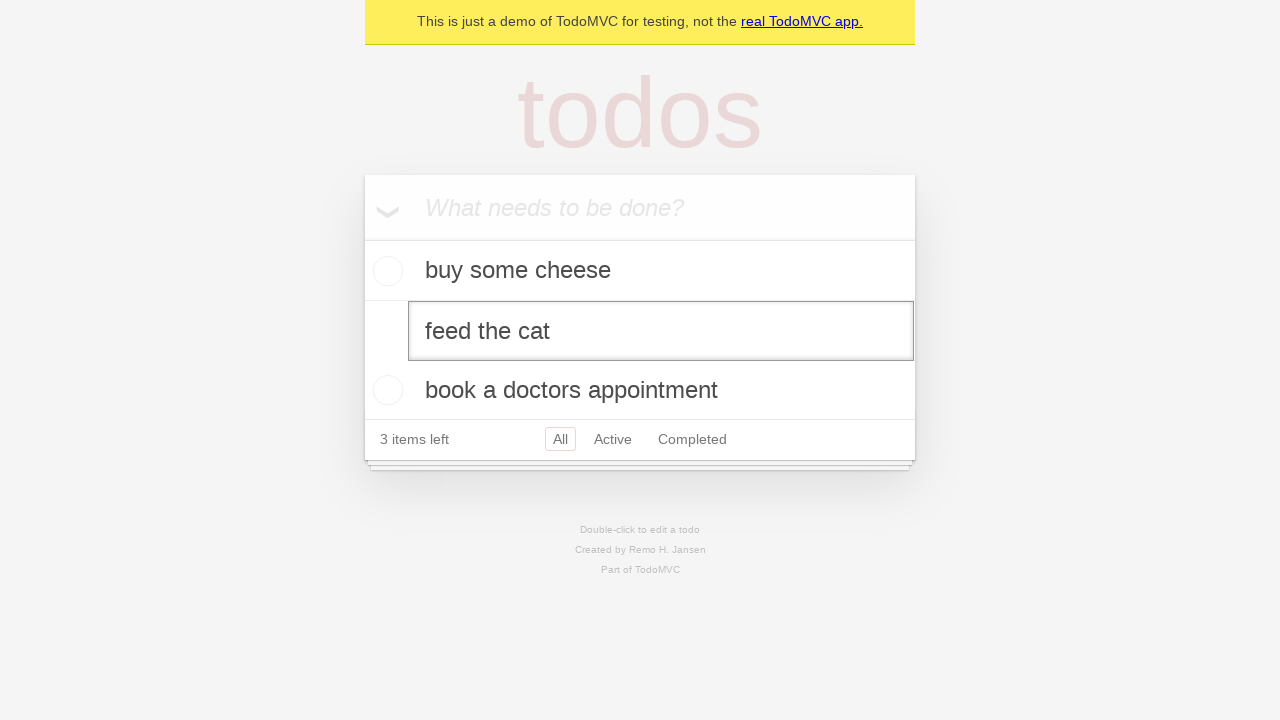